Tests advanced navigation patterns including redirect handling, browser back navigation, and page reload functionality on the-internet.herokuapp.com

Starting URL: https://the-internet.herokuapp.com/redirector

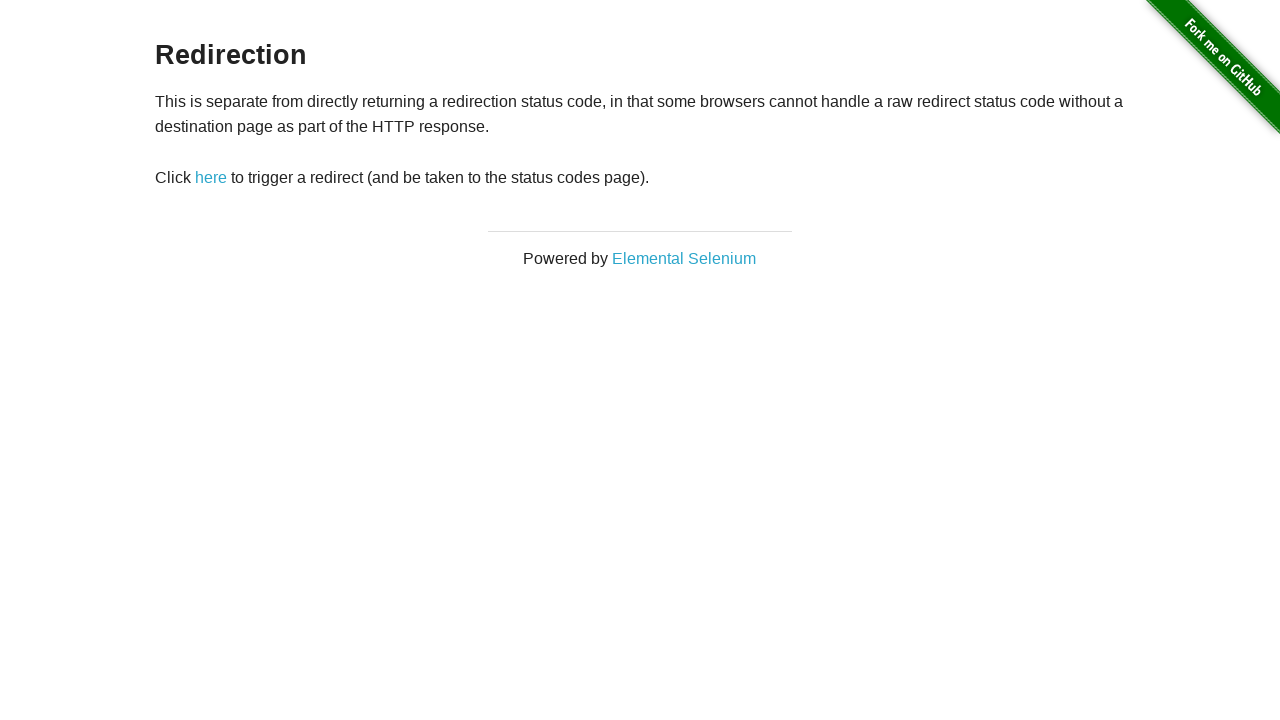

Clicked redirect link at (211, 178) on #redirect
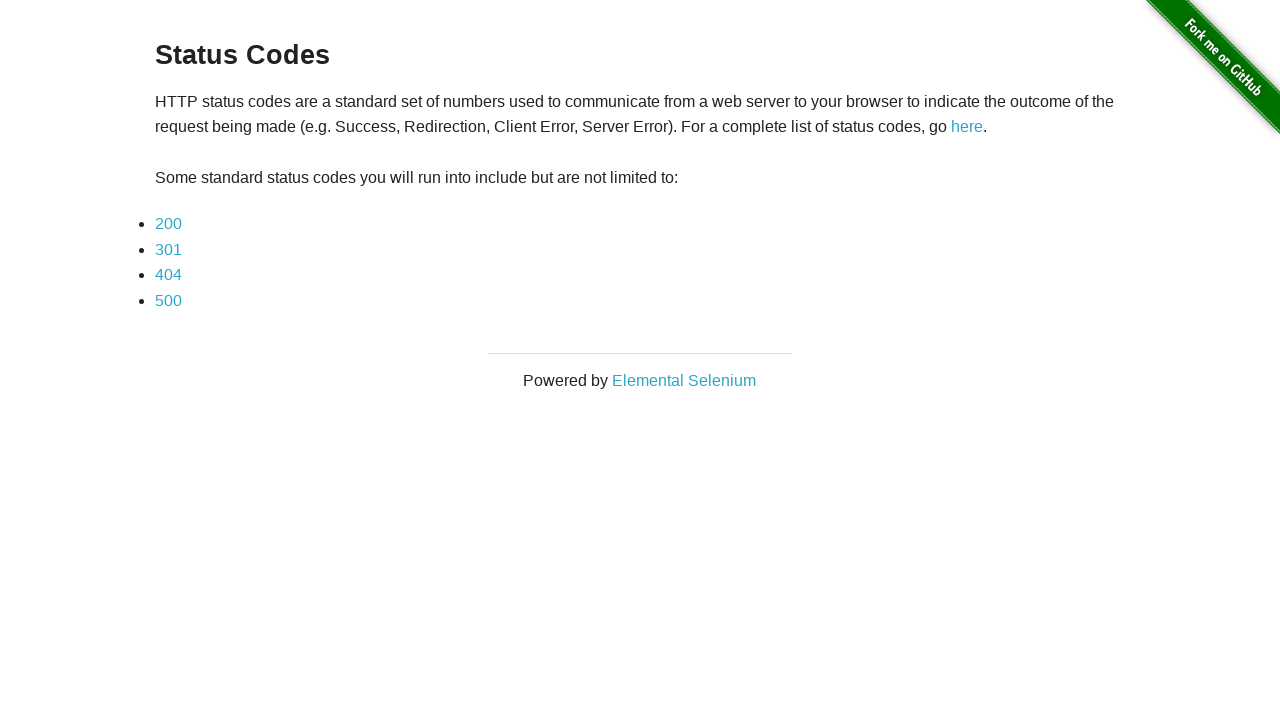

Waited for page to redirect to status_codes page
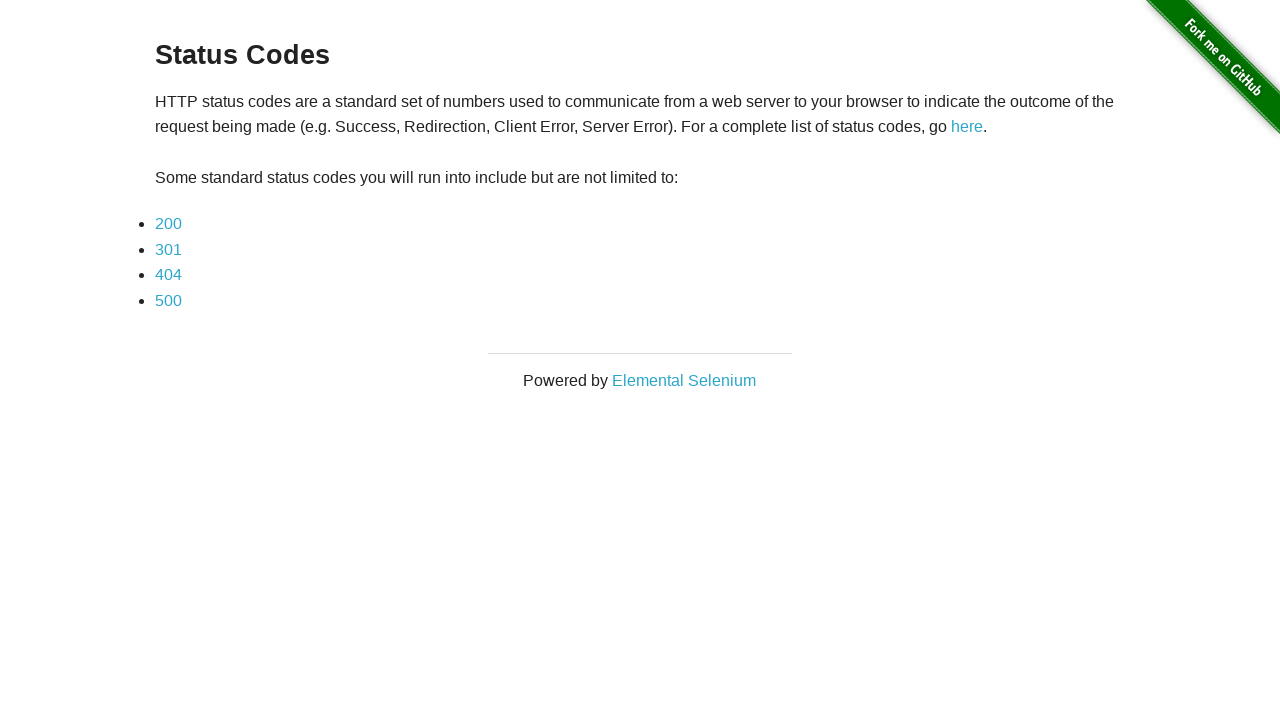

Verified URL is status_codes page
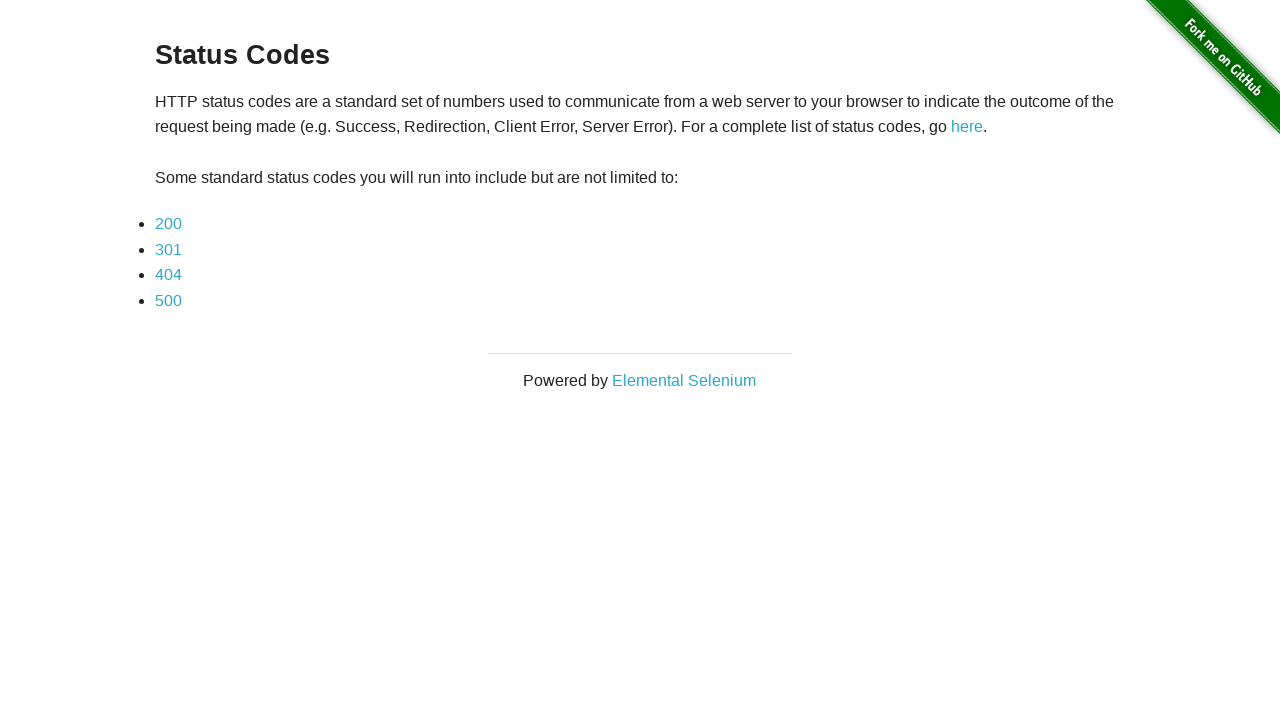

Navigated back to previous page using browser back button
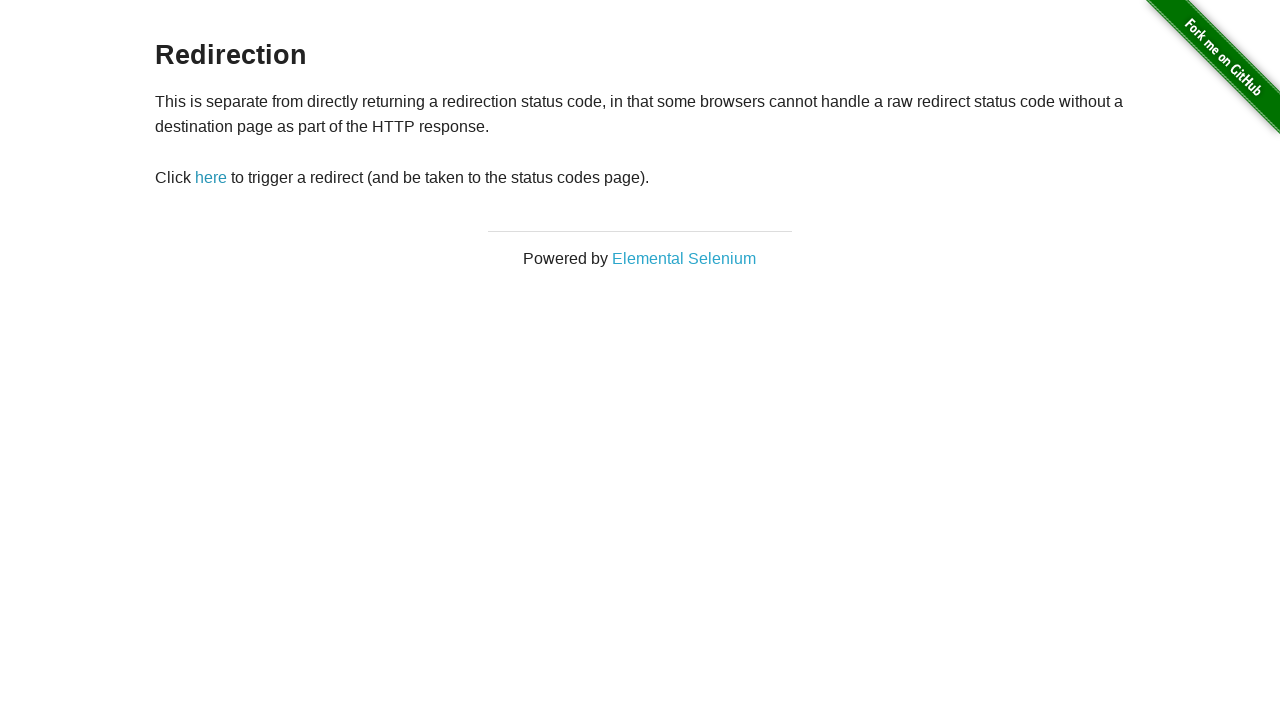

Waited for page to return to redirector page
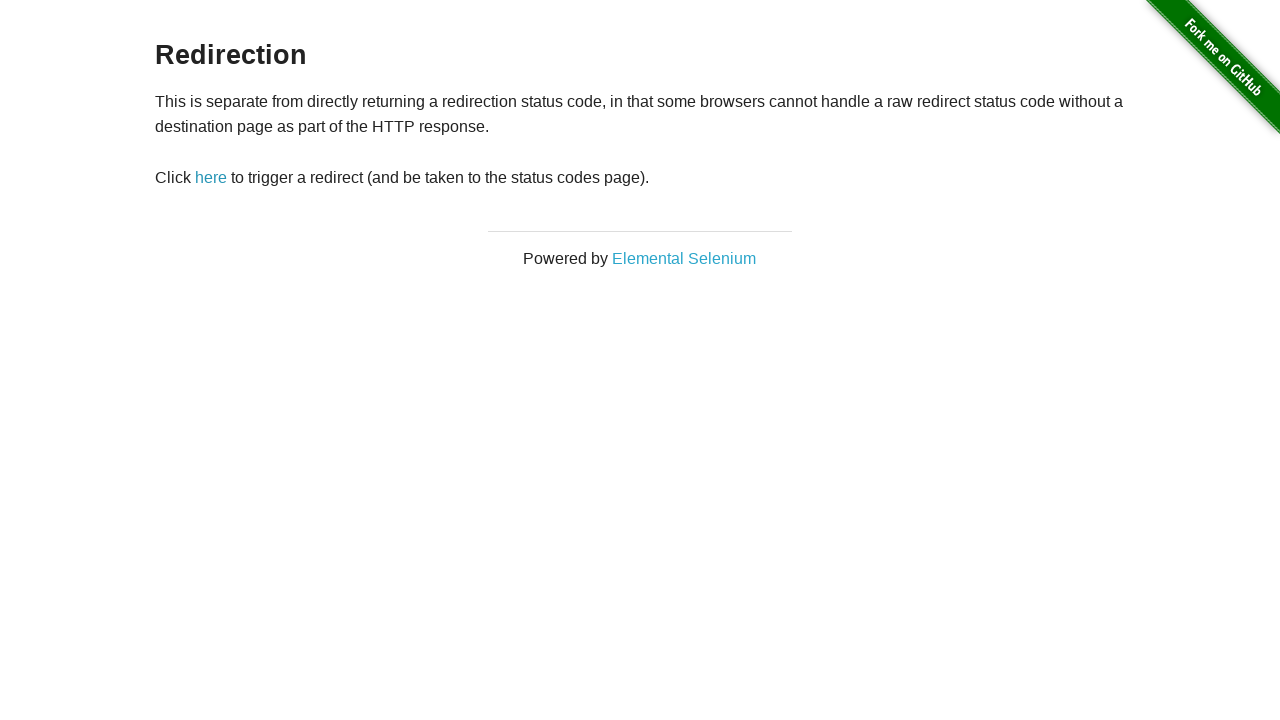

Verified URL is back on redirector page
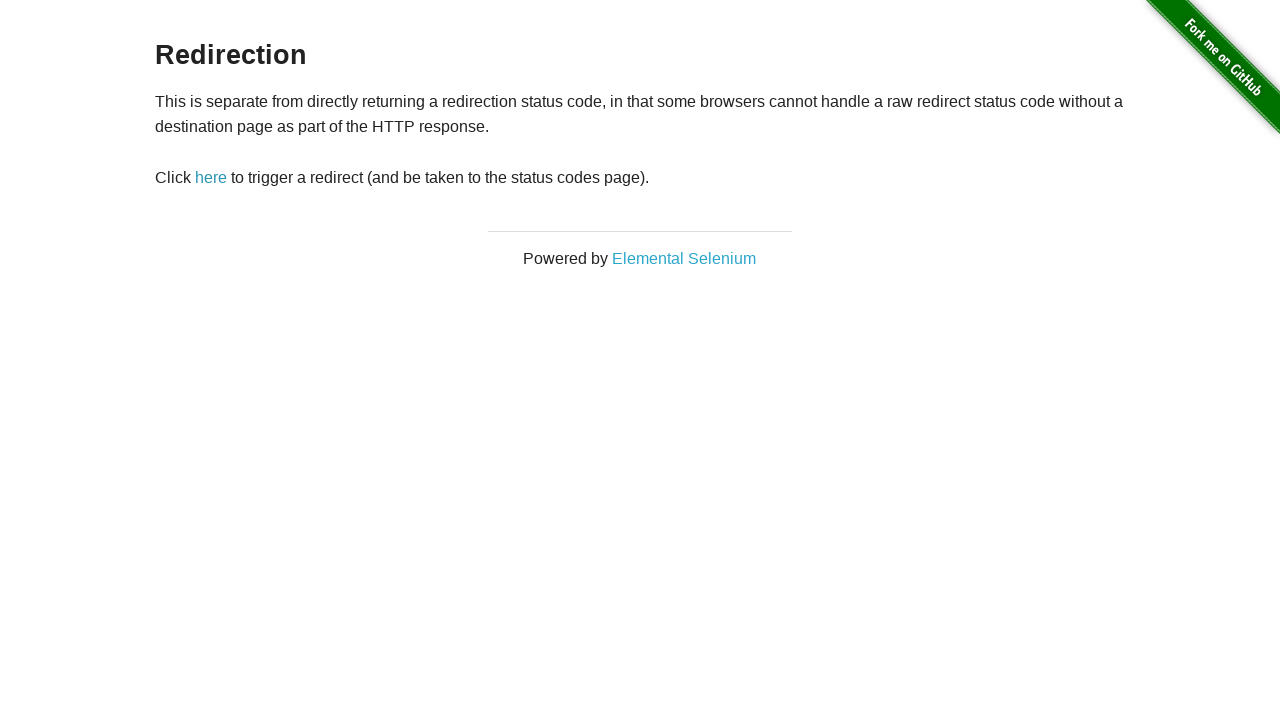

Navigated to main page
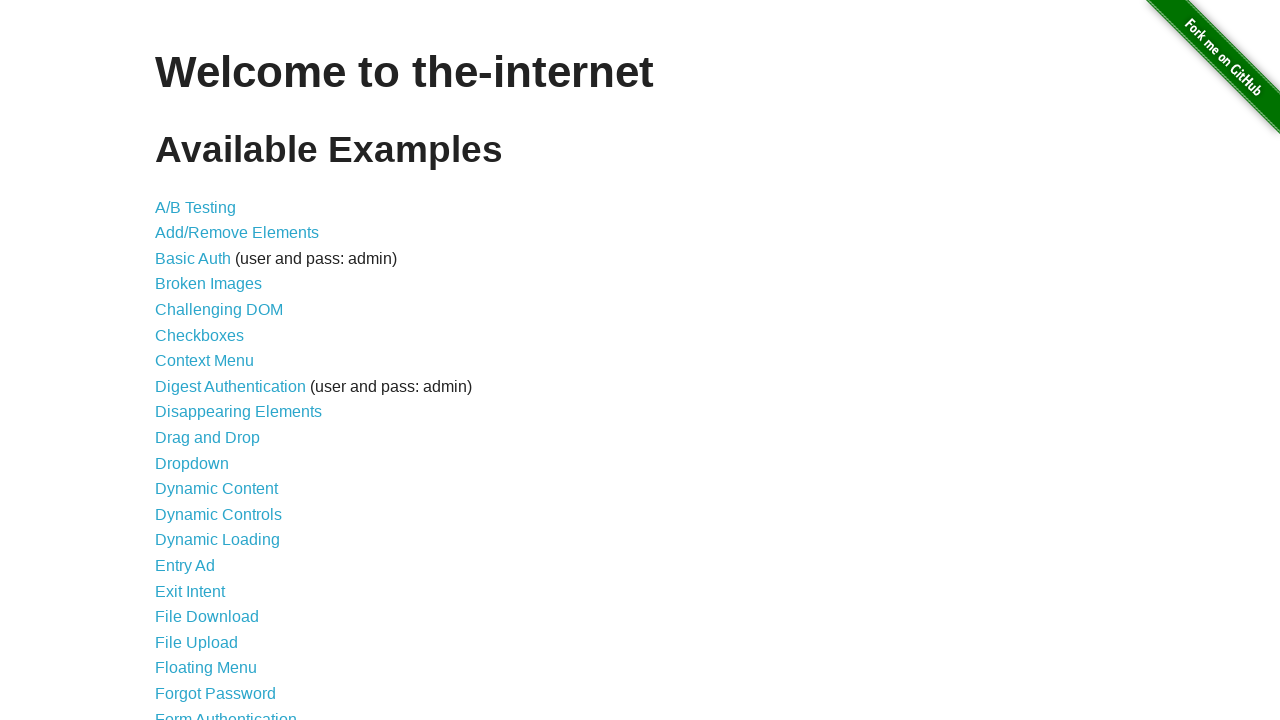

Waited for main page to load completely (networkidle)
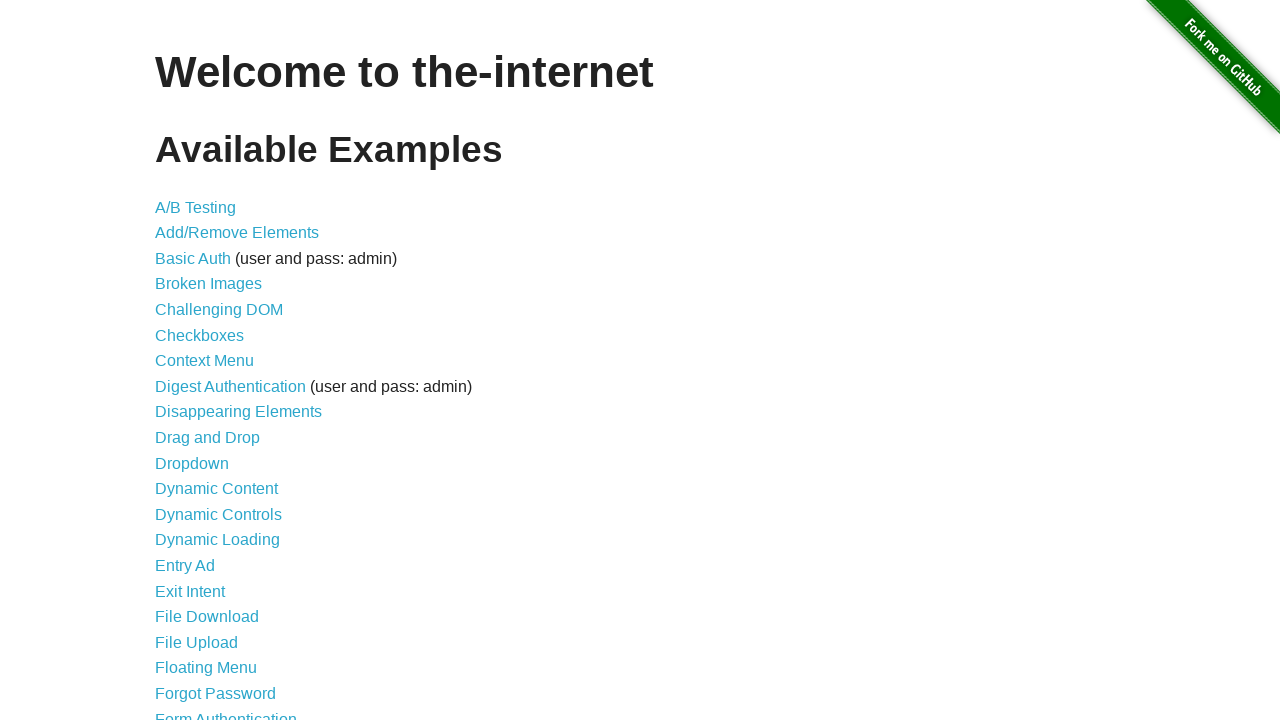

Verified URL is main page
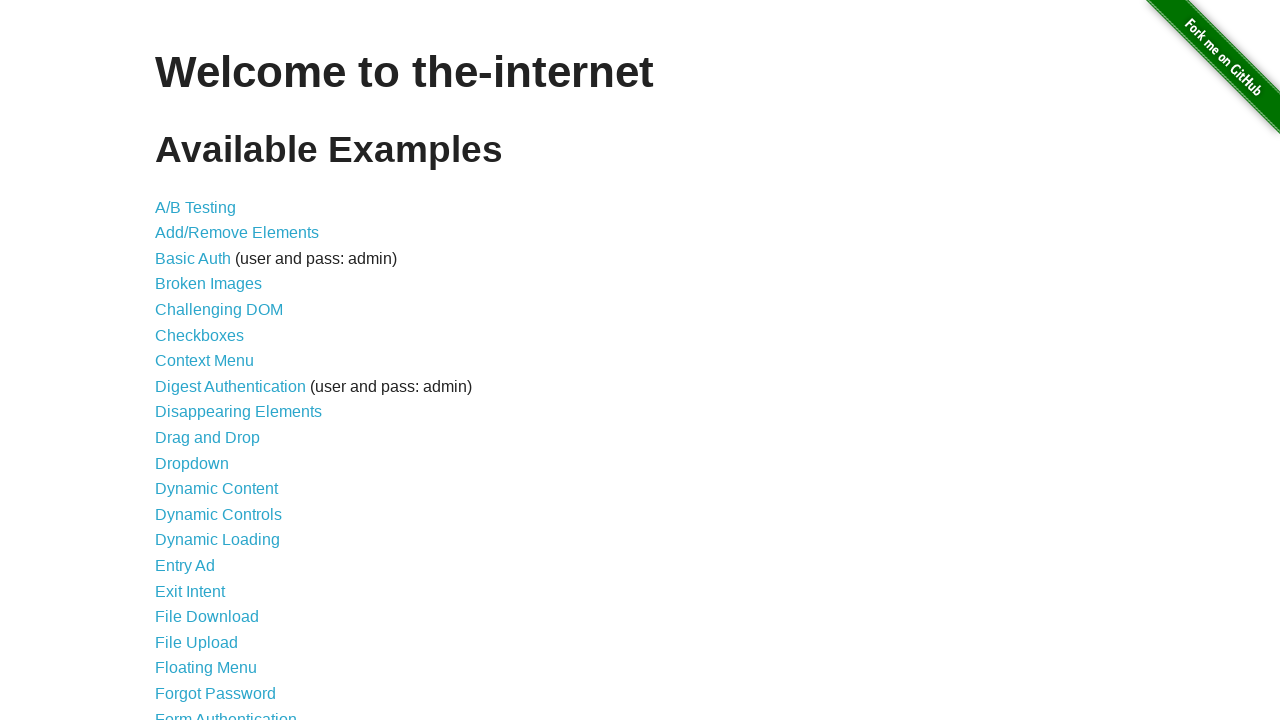

Reloaded main page
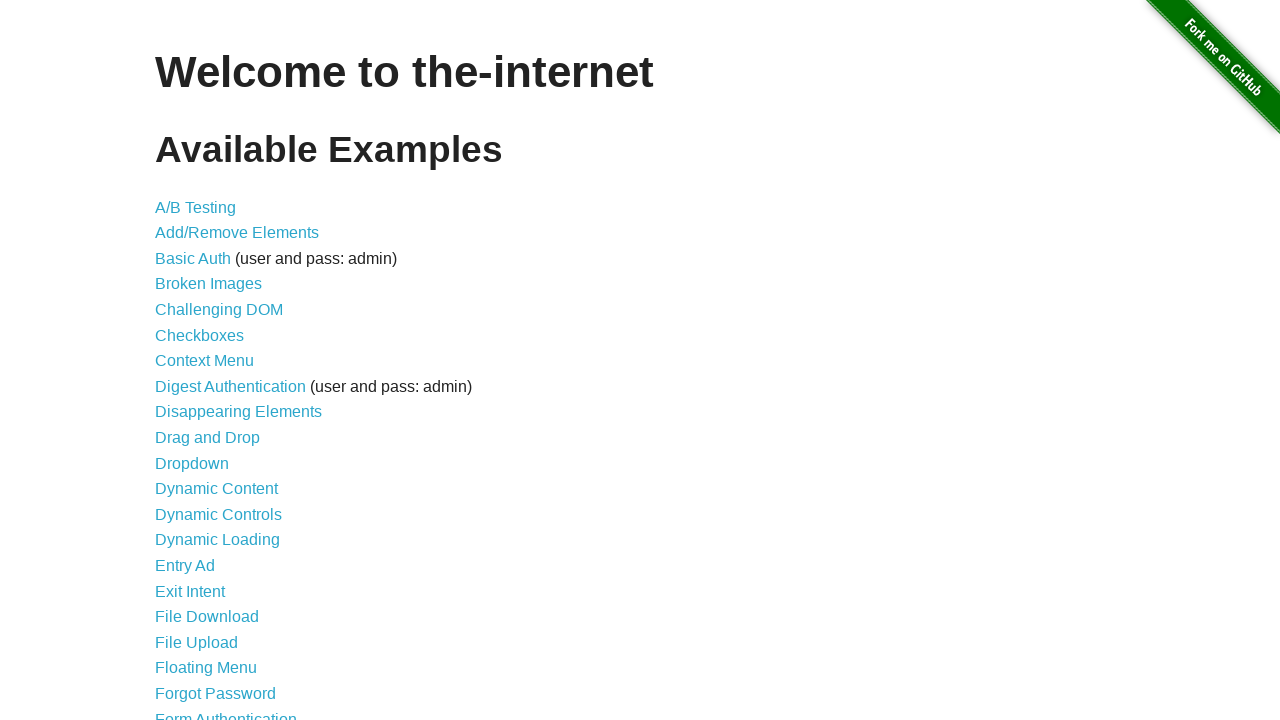

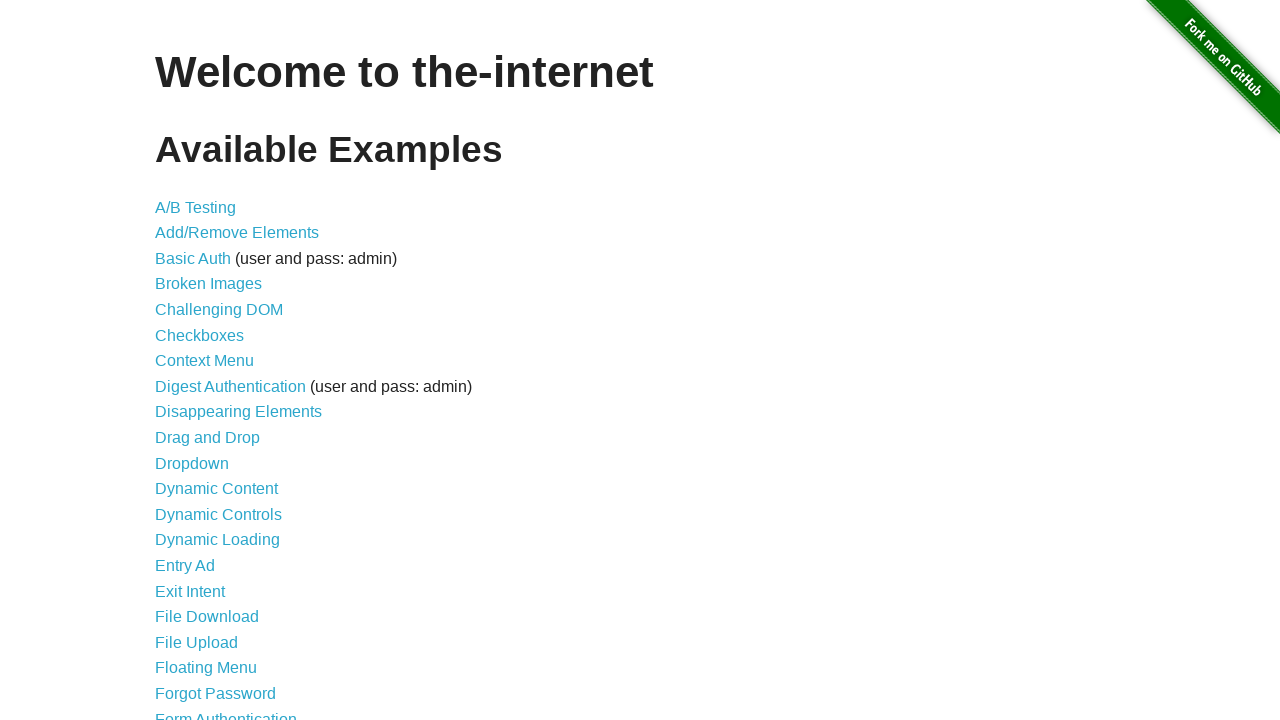